Tests various checkbox interactions on a practice website including regular checkboxes, tri-state checkboxes, toggle switches, and multi-select checkbox menus

Starting URL: https://leafground.com/checkbox.xhtml

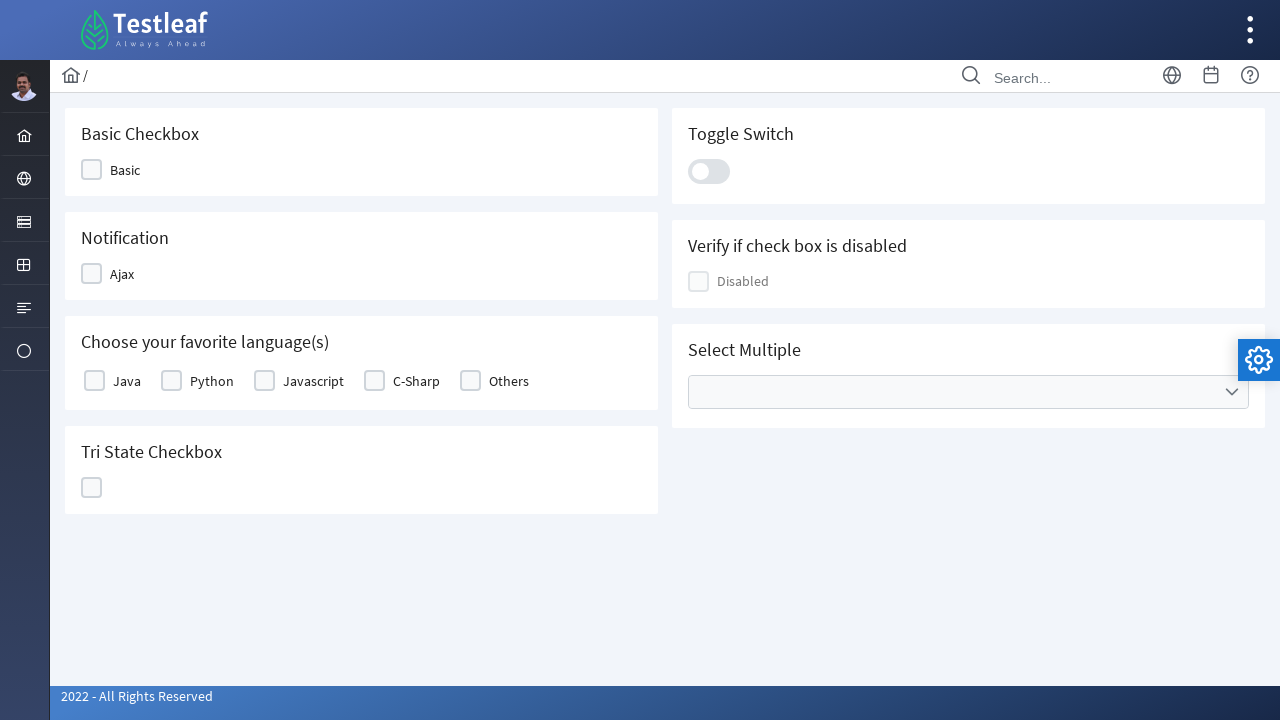

Clicked first checkbox to toggle it on at (92, 170) on xpath=//div[@class='ui-chkbox-box ui-widget ui-corner-all ui-state-default']
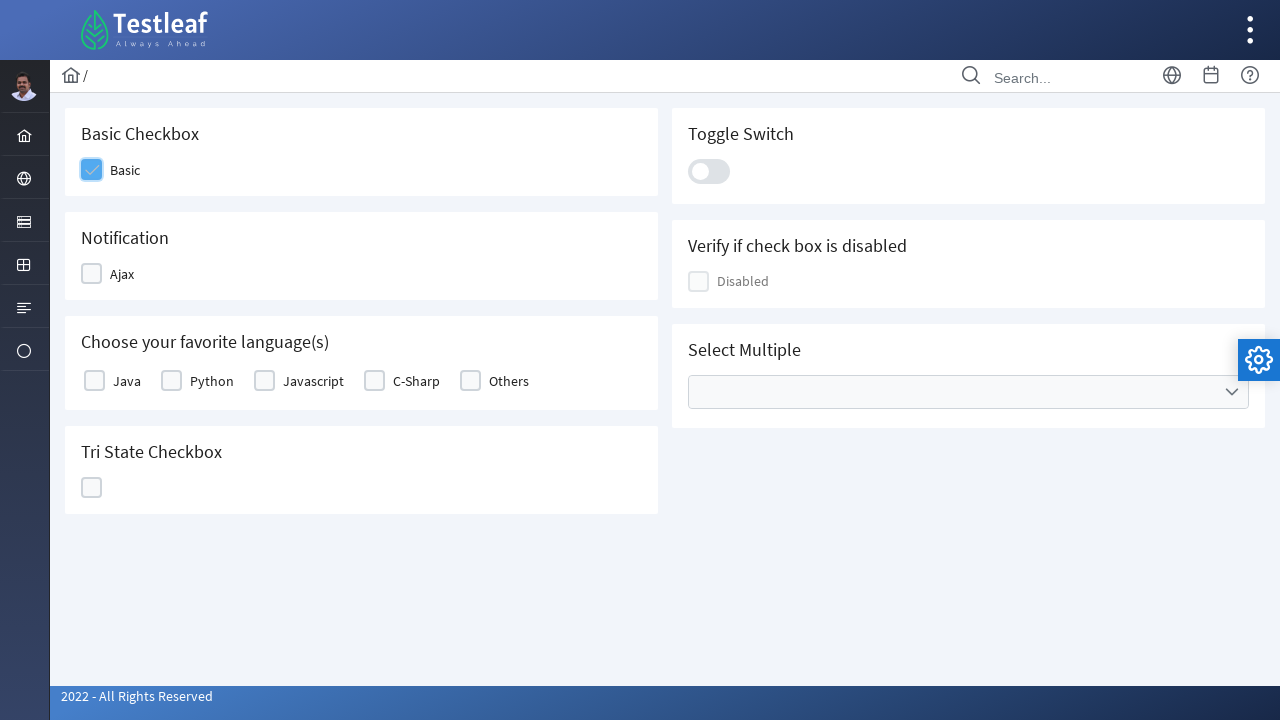

Clicked first checkbox again to toggle it off at (92, 274) on xpath=//div[@class='ui-chkbox-box ui-widget ui-corner-all ui-state-default']
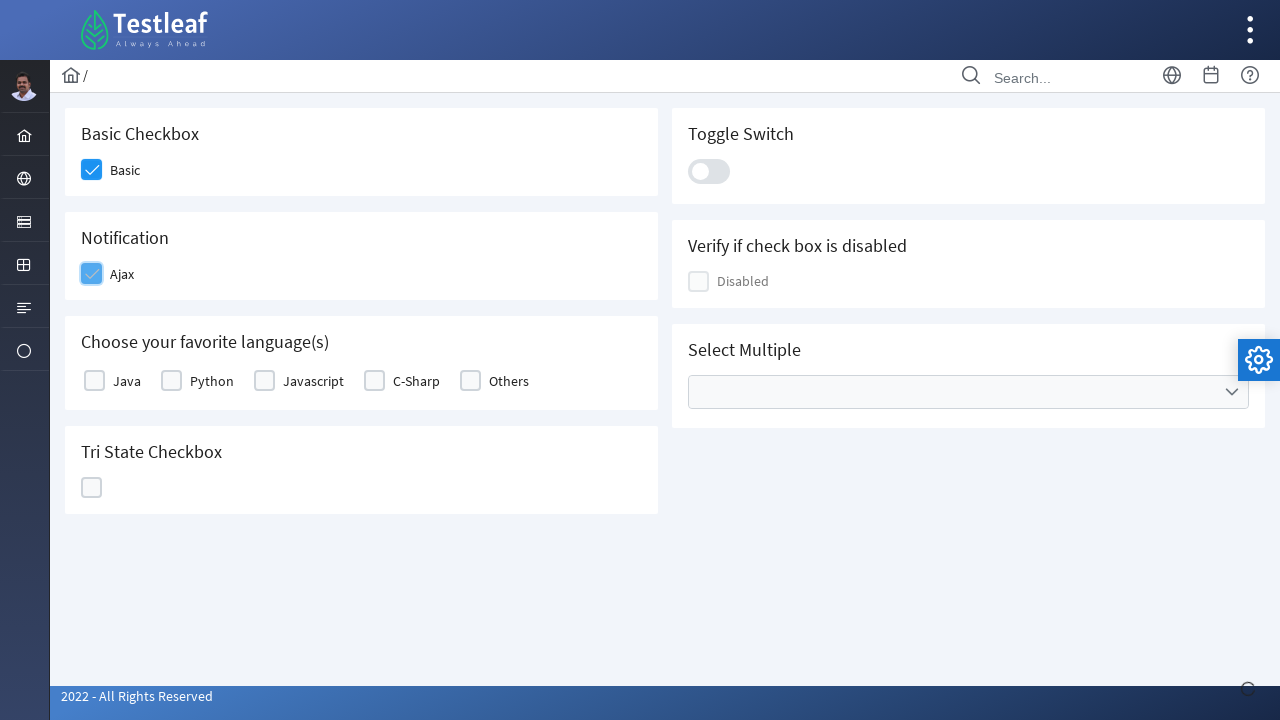

Verified 'Checked' text is displayed
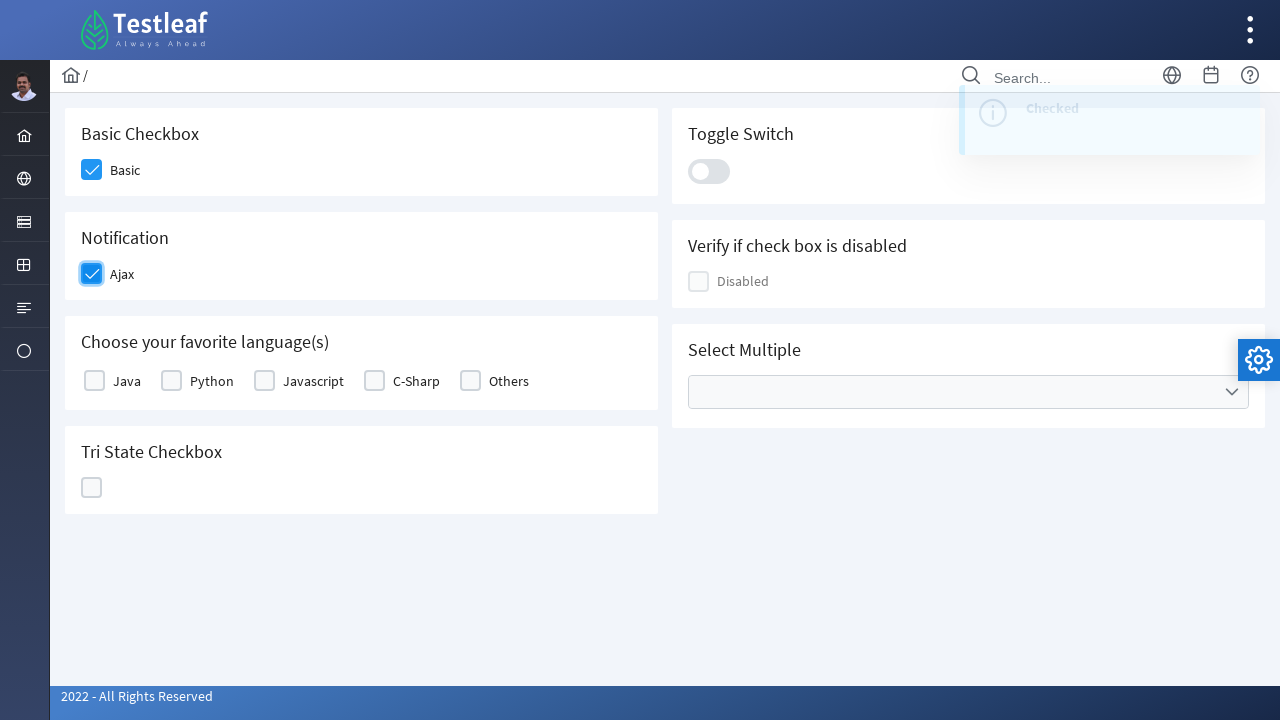

Clicked first checkbox again to toggle it back on at (94, 381) on xpath=//div[@class='ui-chkbox-box ui-widget ui-corner-all ui-state-default']
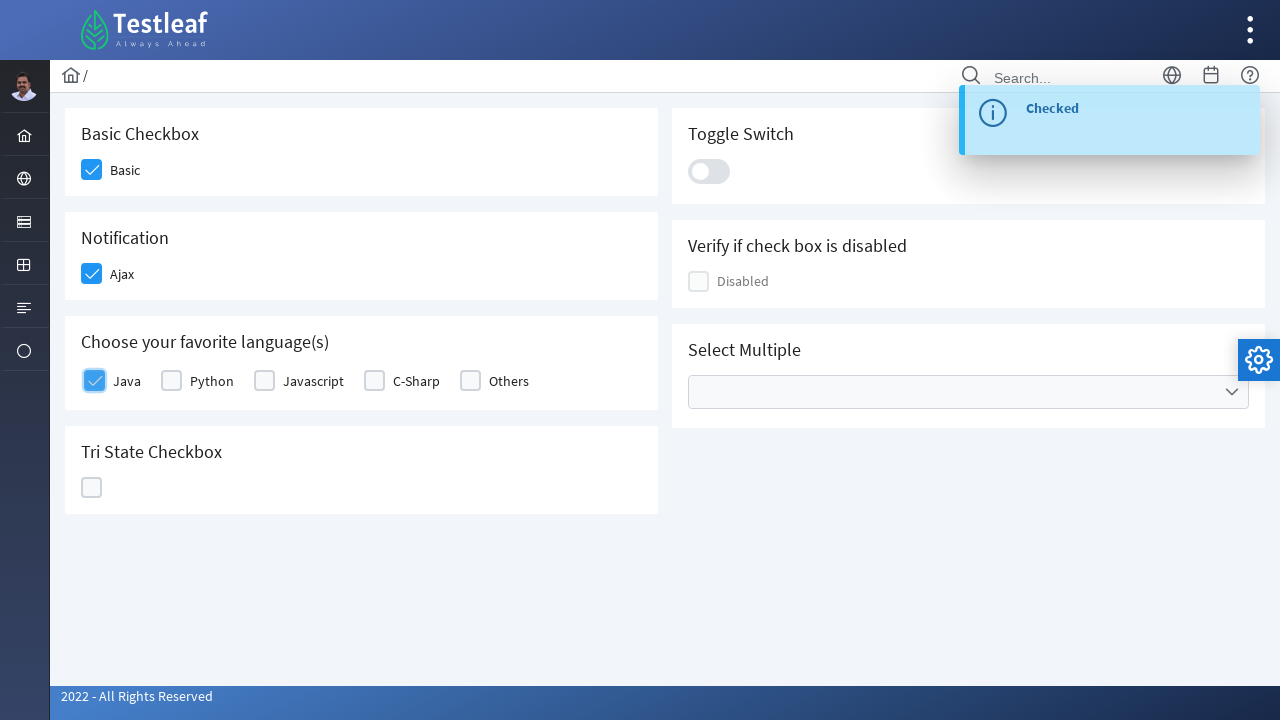

Clicked second regular checkbox at (264, 381) on (//div[@class='ui-chkbox-box ui-widget ui-corner-all ui-state-default'])[2]
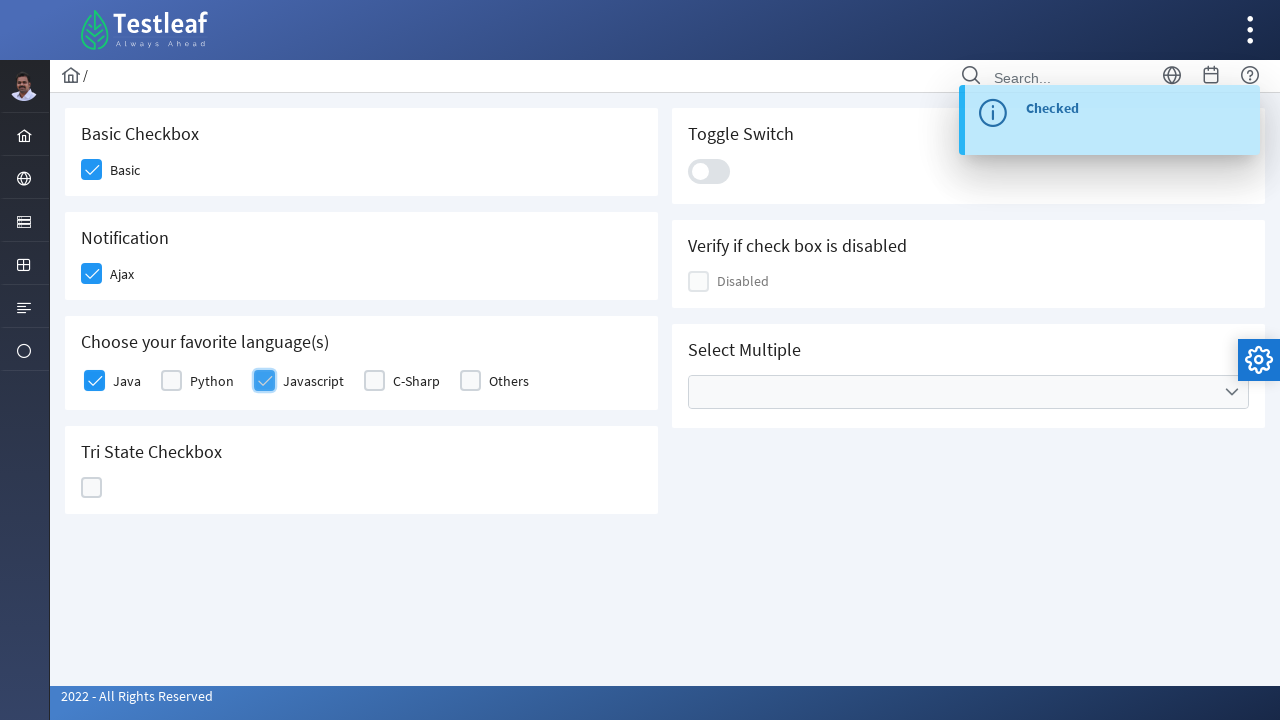

Clicked tri-state checkbox at (92, 488) on xpath=//span[contains(@class,'ui-chkbox-icon ui-c')]/parent::div
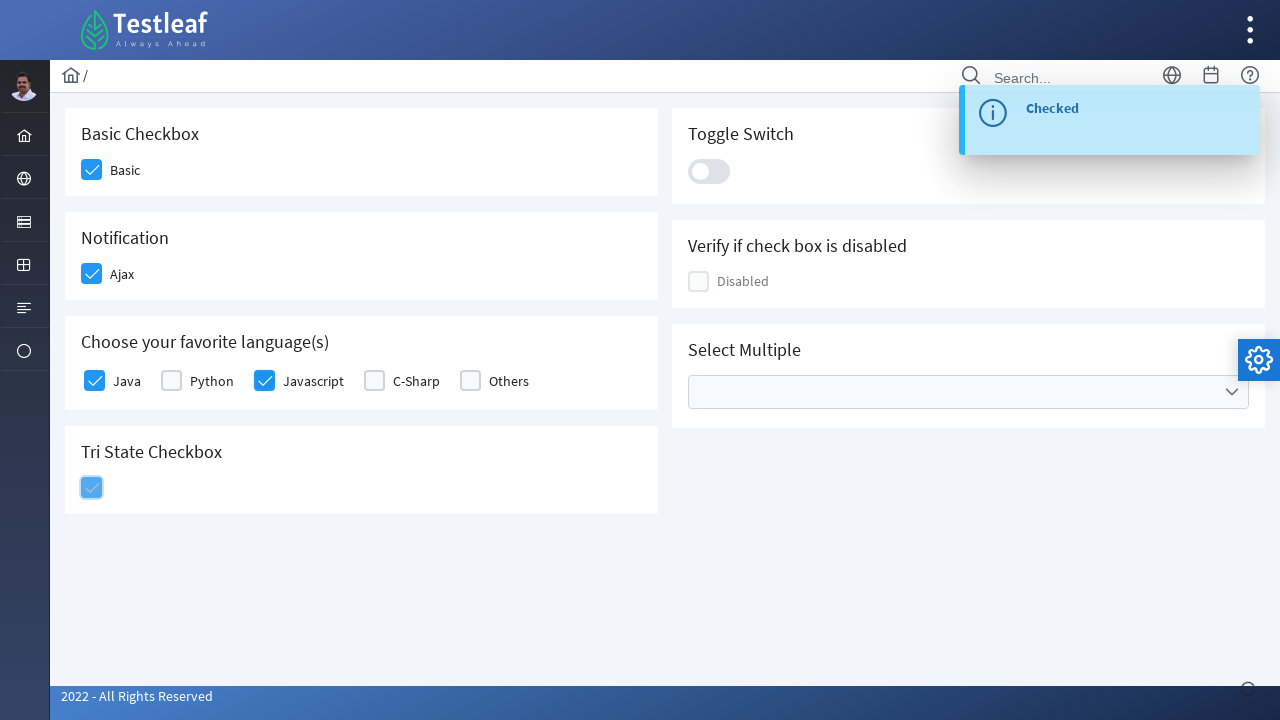

Clicked toggle switch at (709, 171) on xpath=//div[@class='ui-toggleswitch ui-widget']
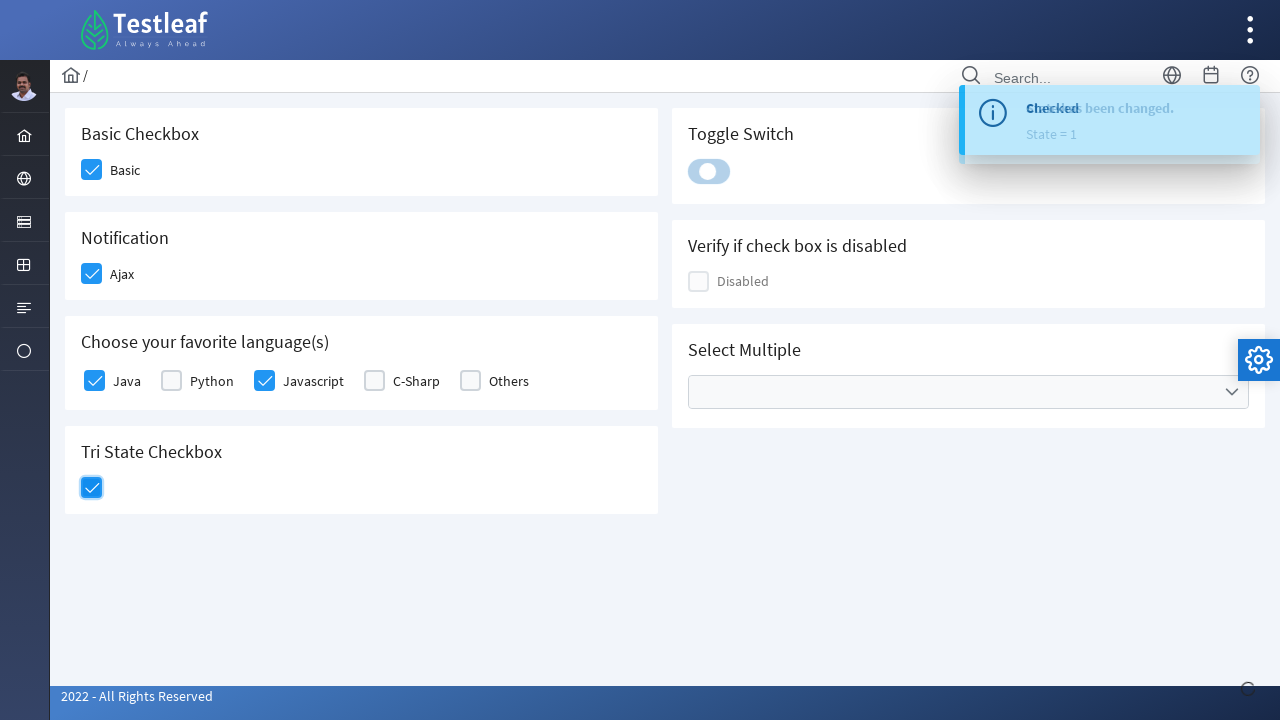

Opened multi-select checkbox dropdown menu at (968, 392) on xpath=//ul[@class='ui-selectcheckboxmenu-multiple-container ui-widget ui-inputfi
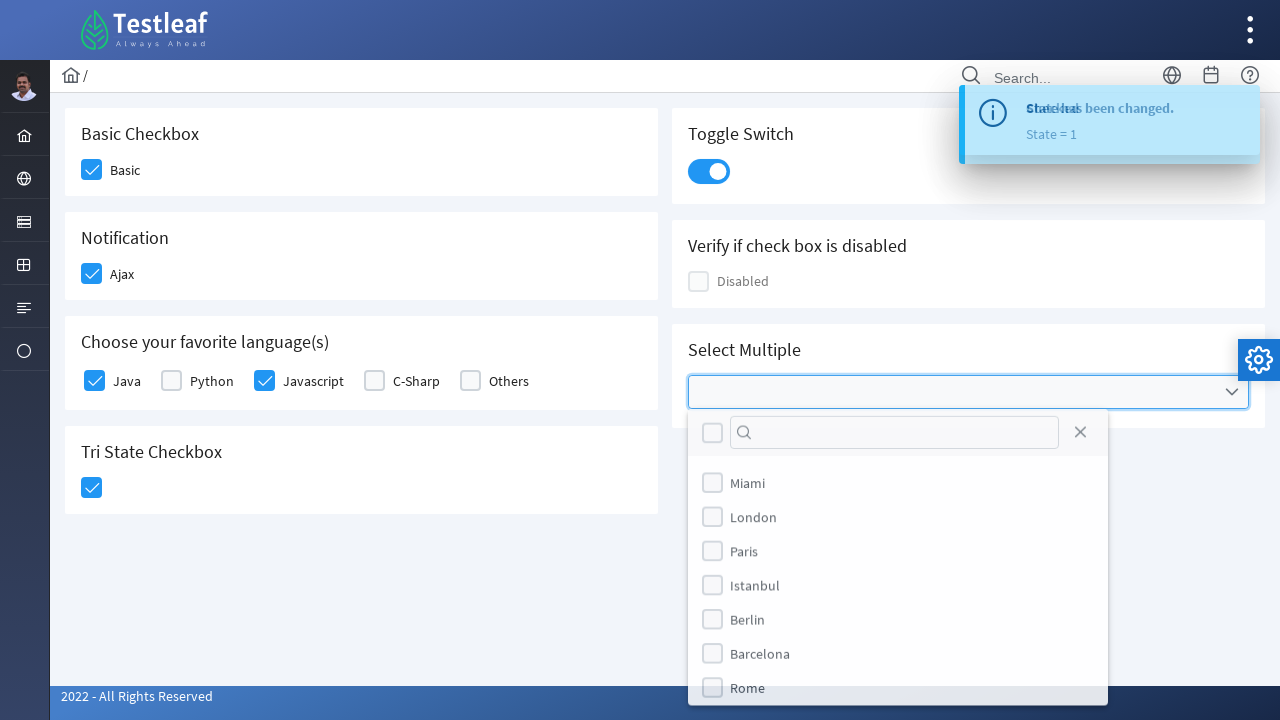

Scrolled Miami option into view
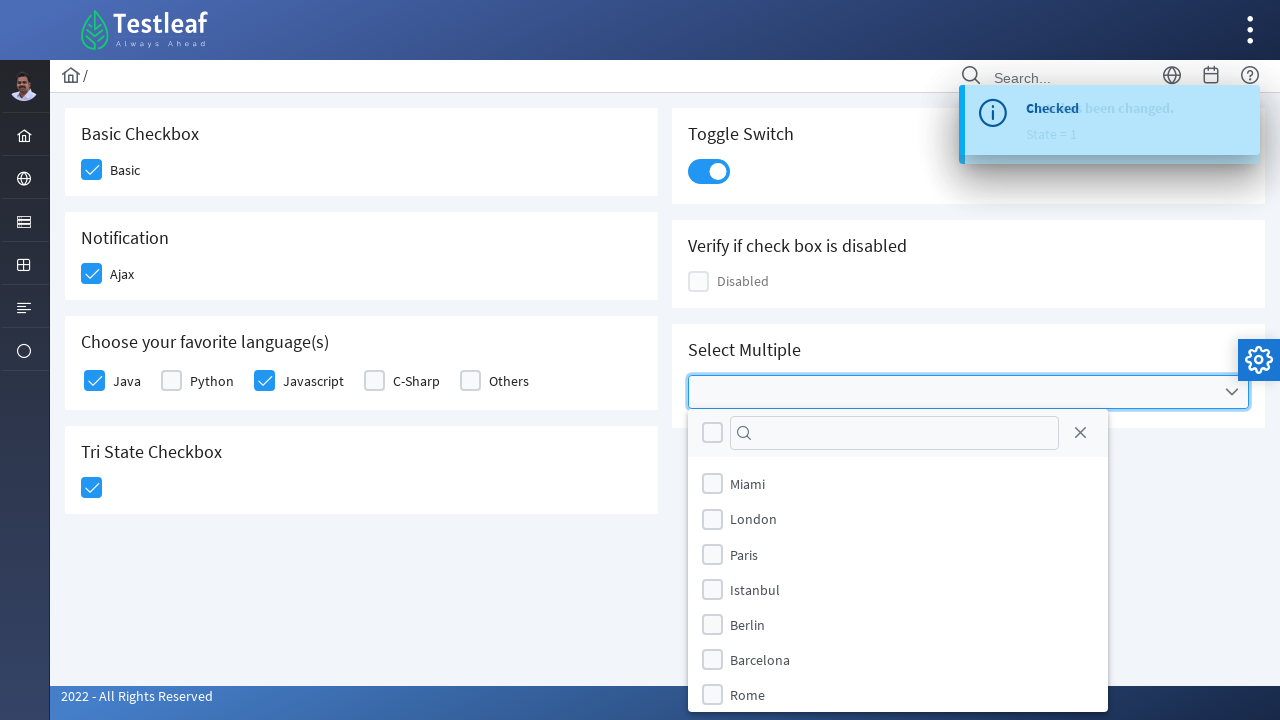

Selected Miami from multi-select dropdown at (748, 484) on xpath=//li/label[text()='Miami']
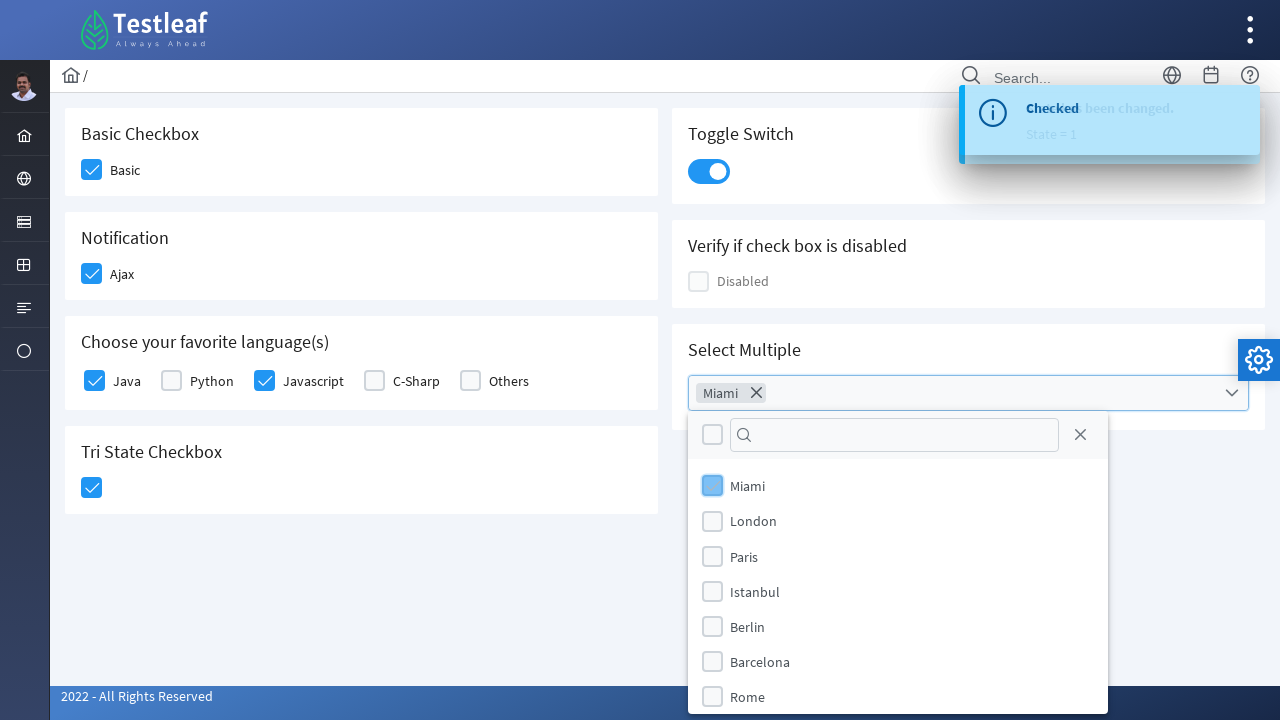

Selected London from multi-select dropdown at (754, 521) on xpath=//li/label[text()='London']
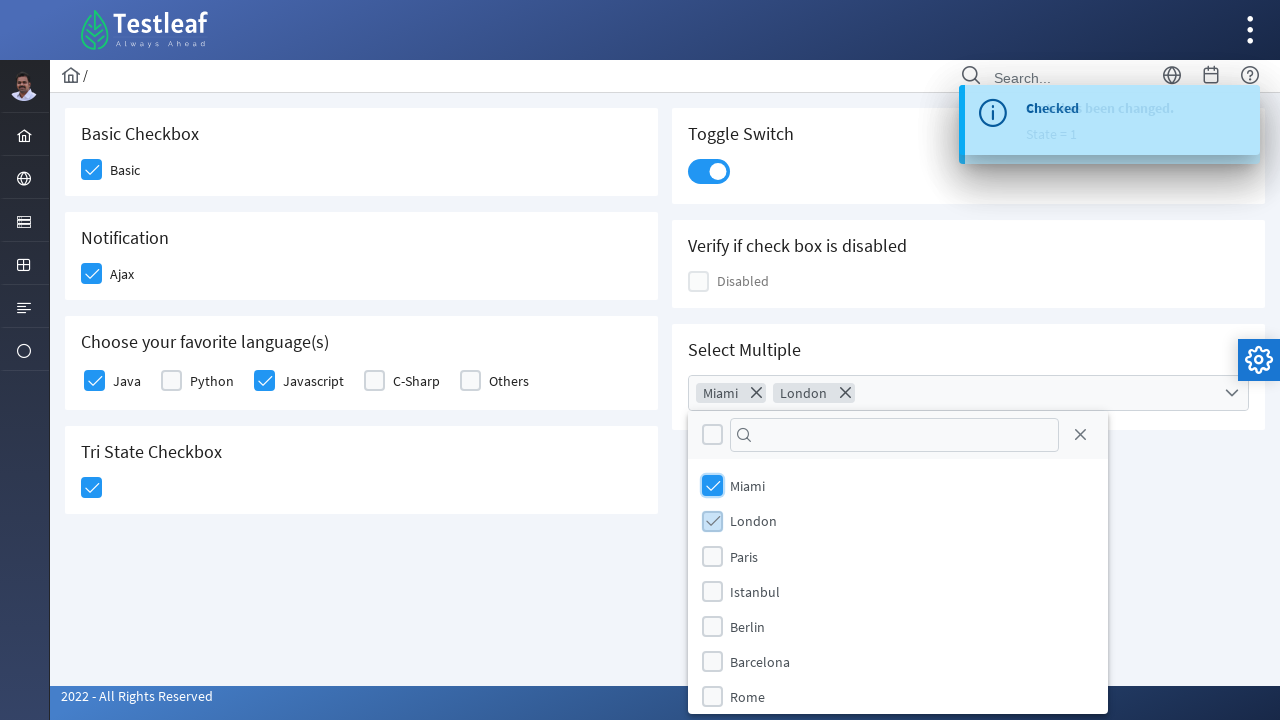

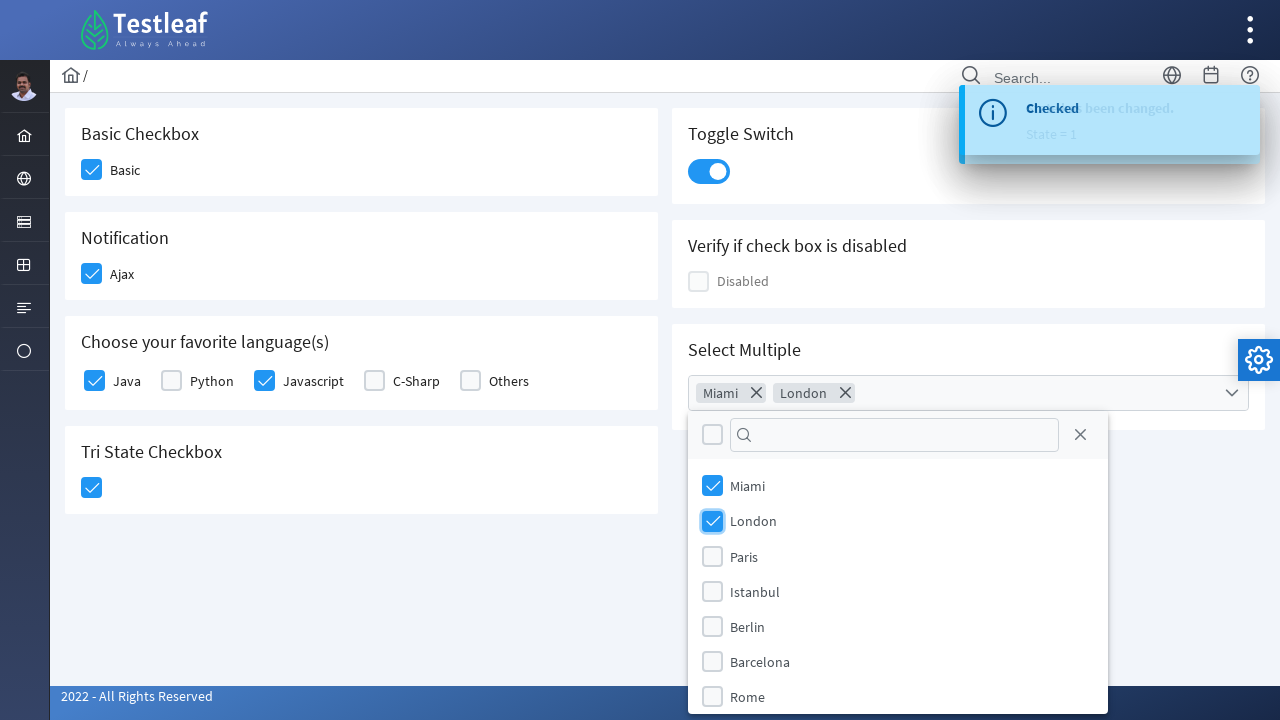